Tests the actions page text input functionality by entering text and clicking the result button to verify the output

Starting URL: https://kristinek.github.io/site/examples/actions

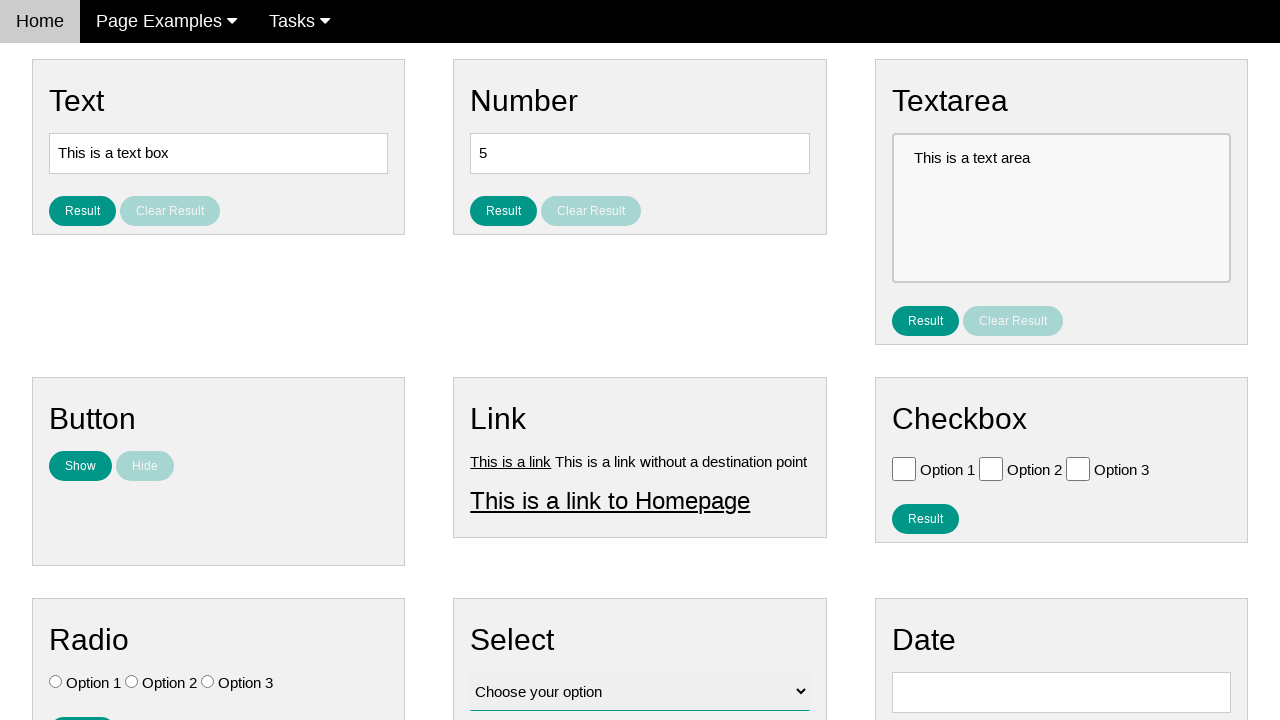

Cleared the text input field on #text
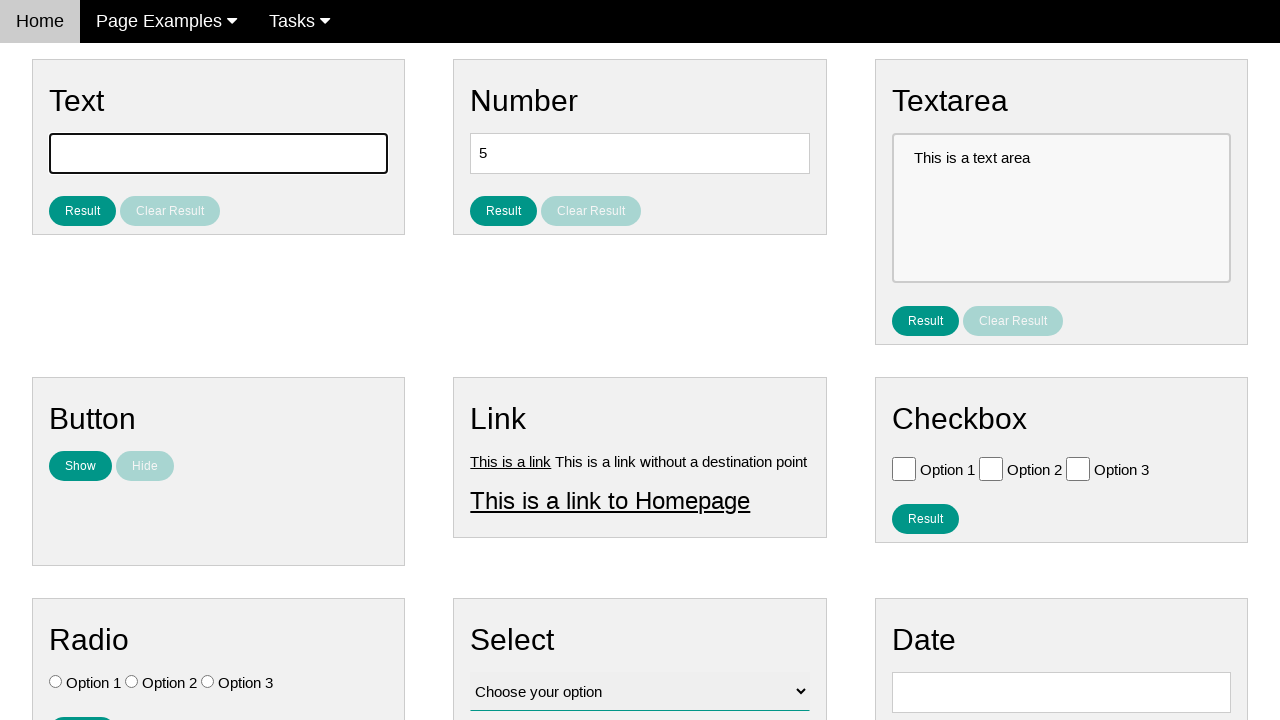

Entered 'hello world' into the text input field on #text
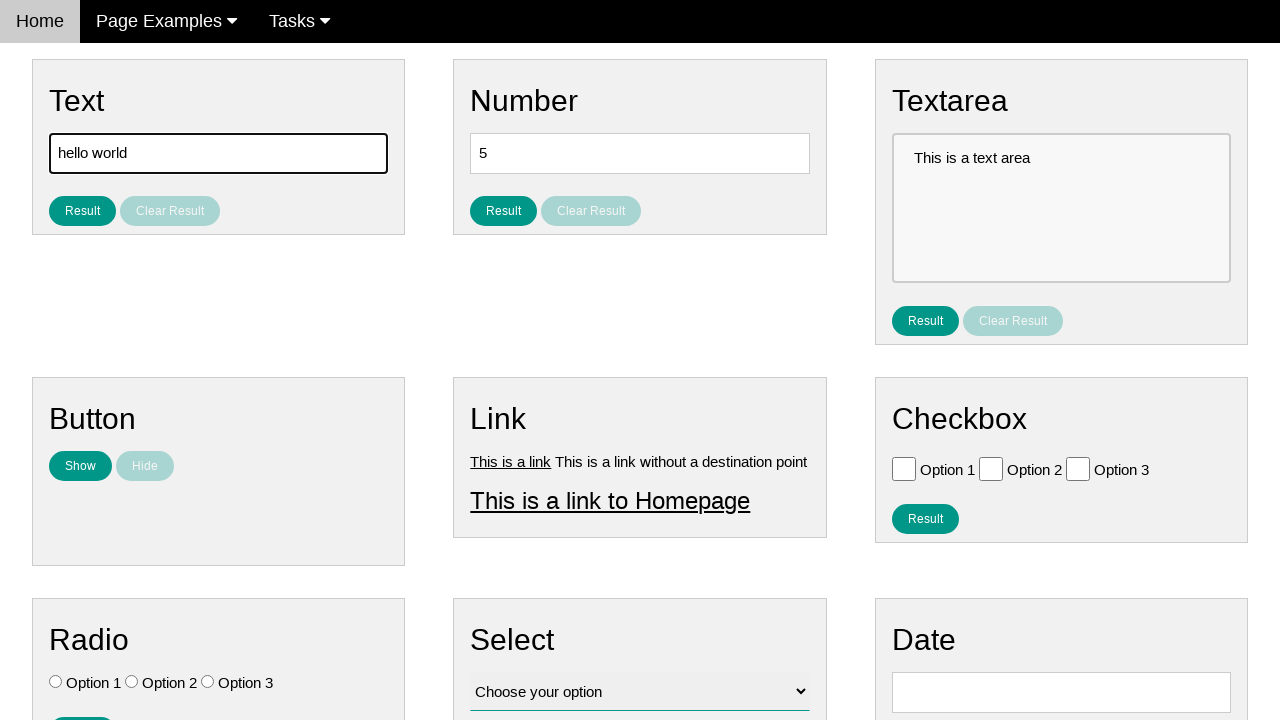

Clicked the result button to verify text output at (82, 211) on #result_button_text
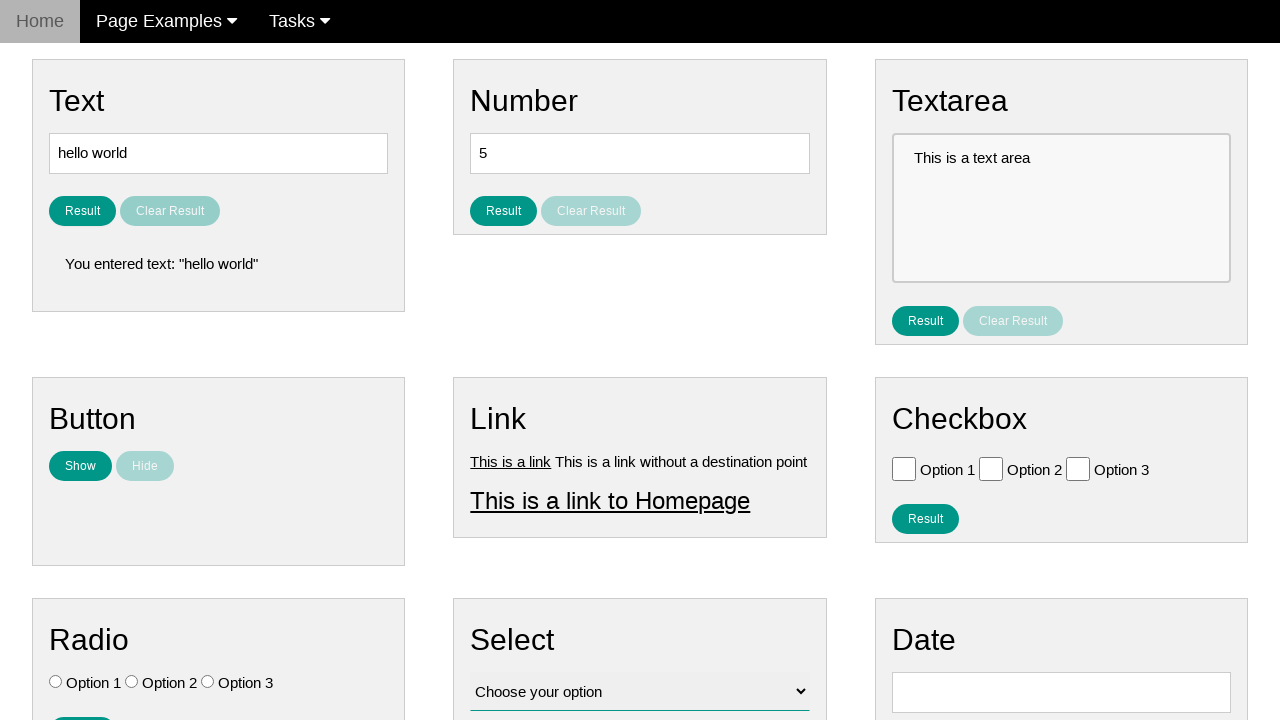

Result text appeared on the page
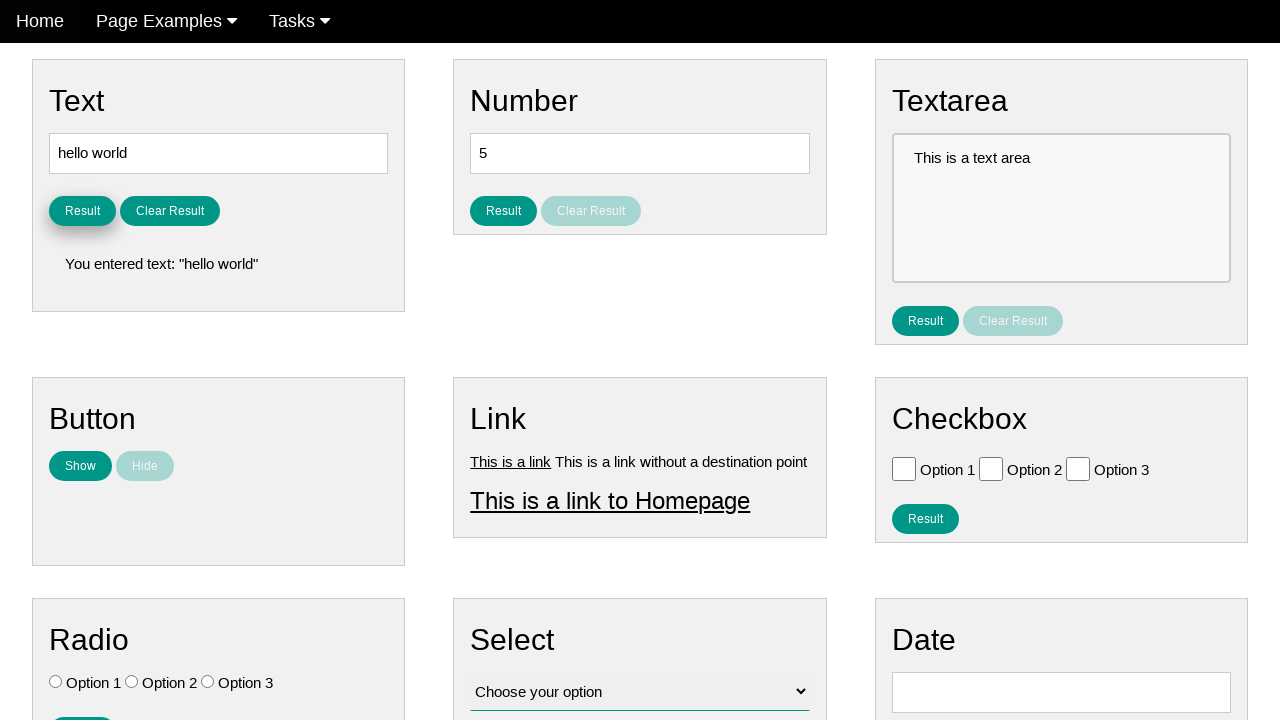

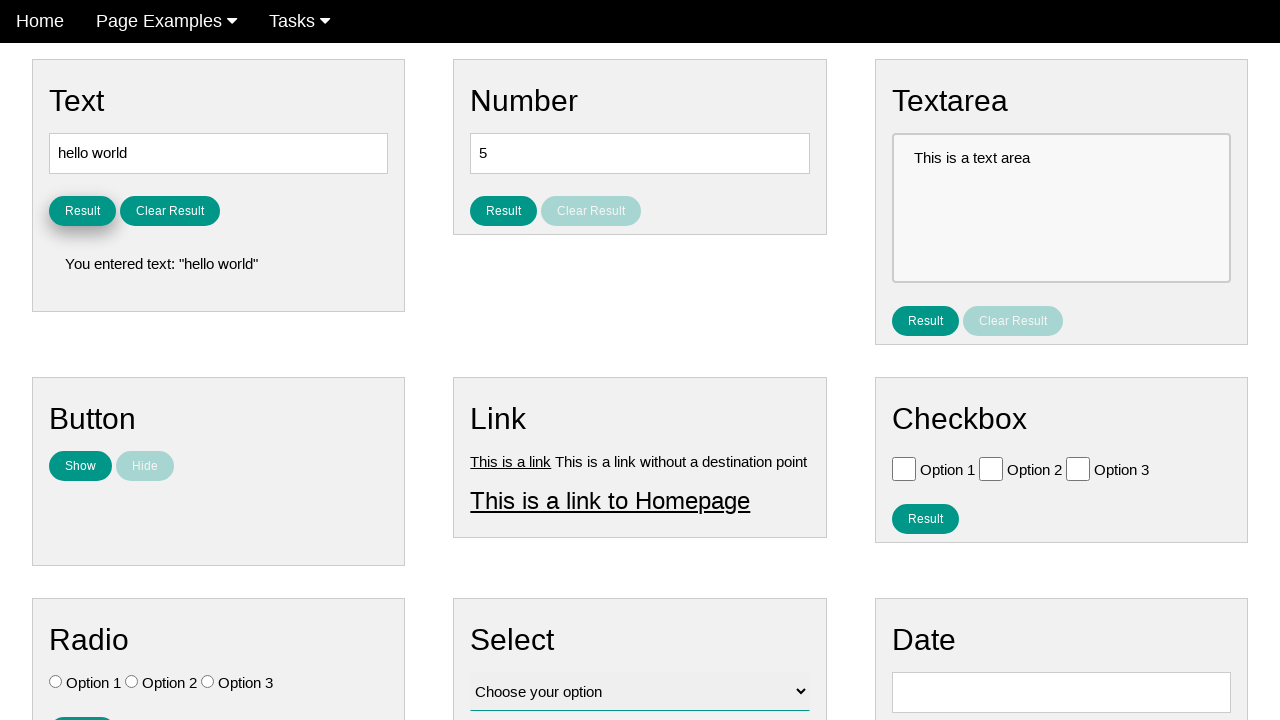